Tests multi-selection box by selecting Hyundai option and verifying selection

Starting URL: http://omayo.blogspot.com/

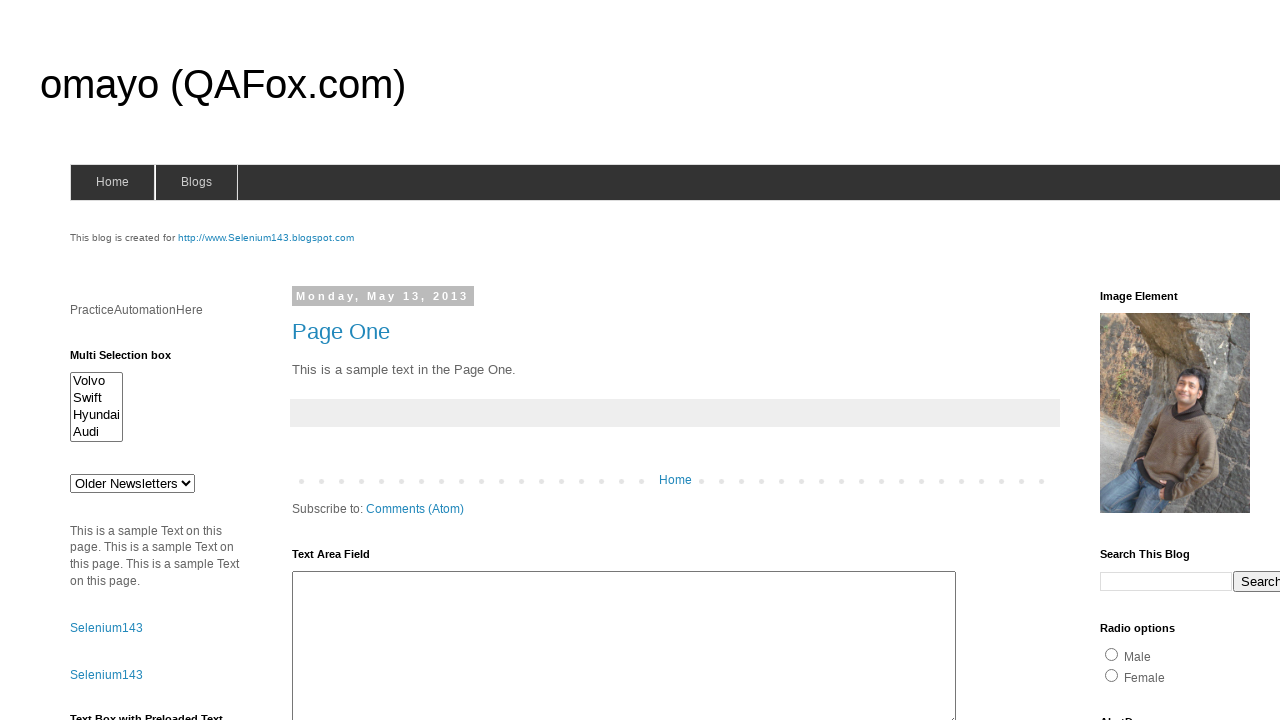

Clicked on Hyundai option in multi-selection box at (96, 415) on xpath=//option[contains(text(),'Hyundai')]
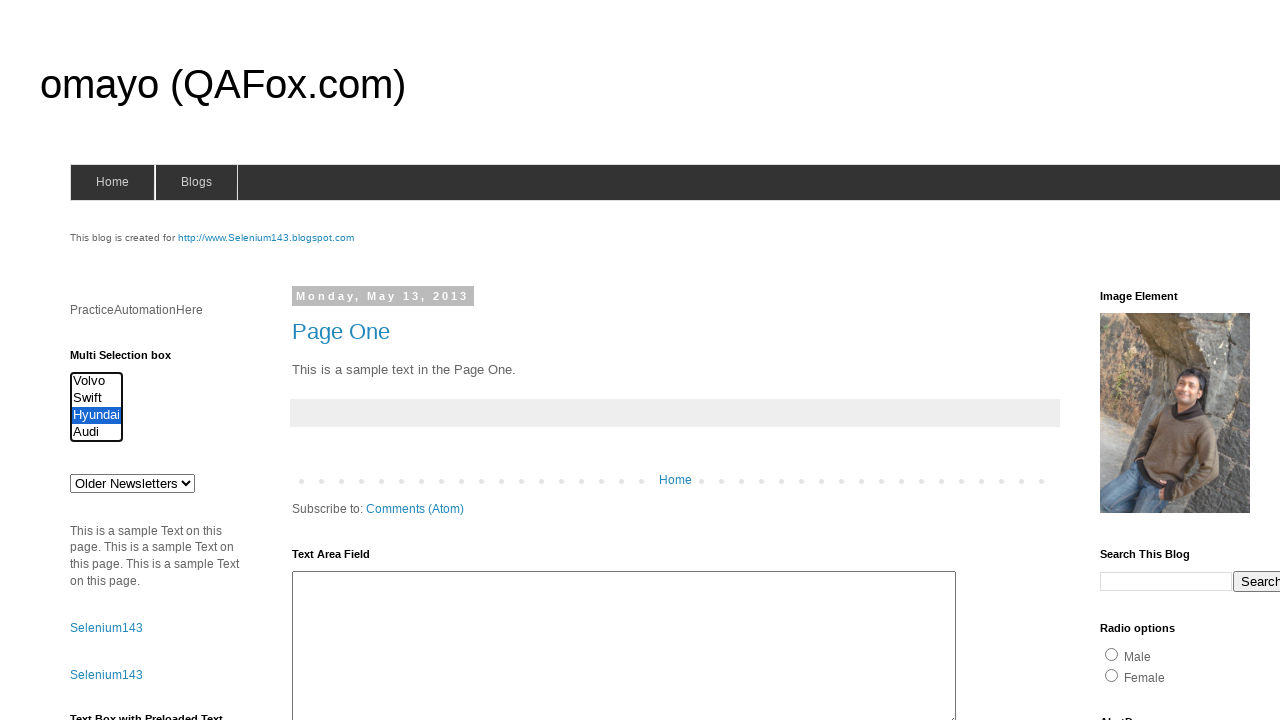

Verified Hyundai option is visible and selected
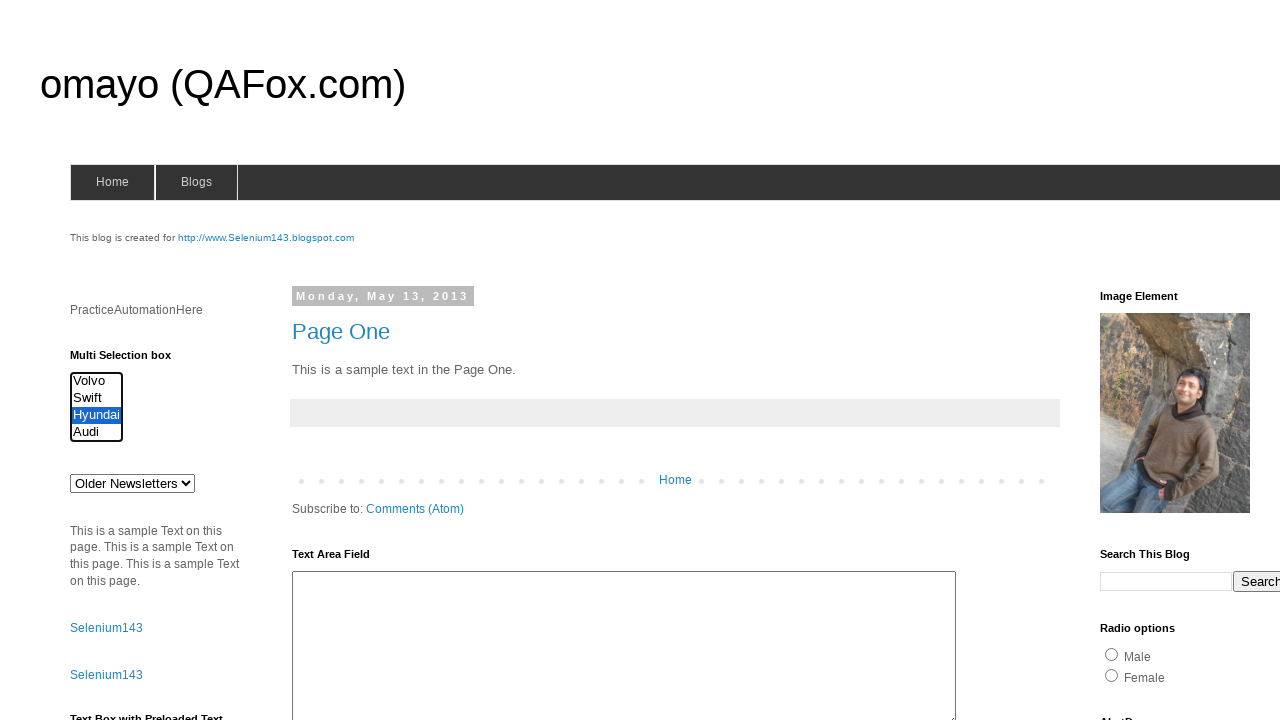

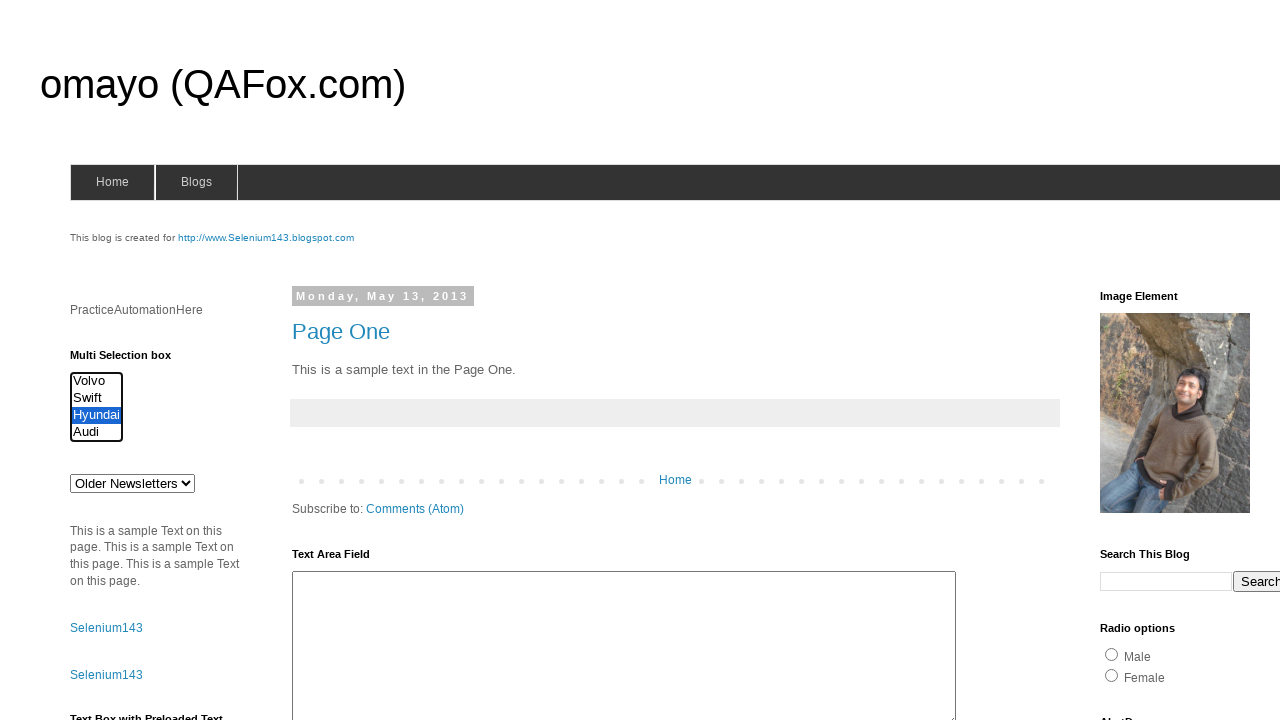